Tests different types of JavaScript alerts on a demo page including simple alerts, timer-based alerts, and confirmation dialogs

Starting URL: https://demoqa.com/alerts

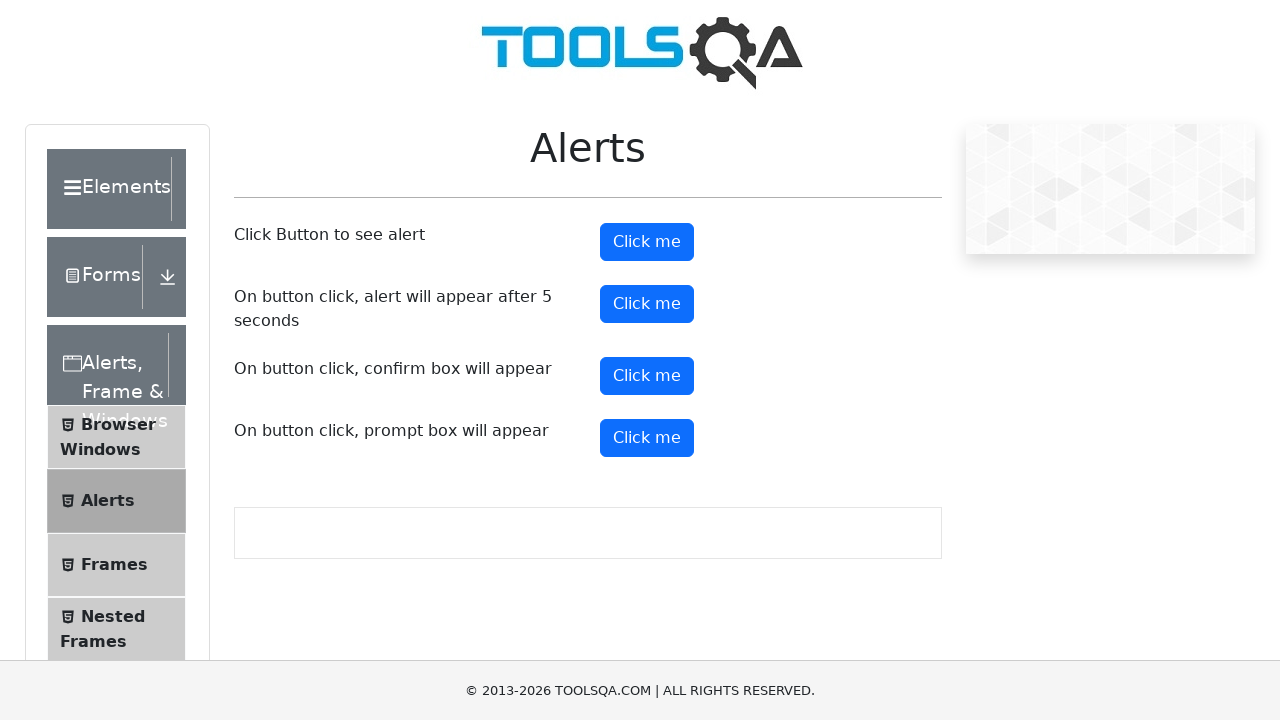

Clicked button to trigger simple alert at (647, 242) on #alertButton
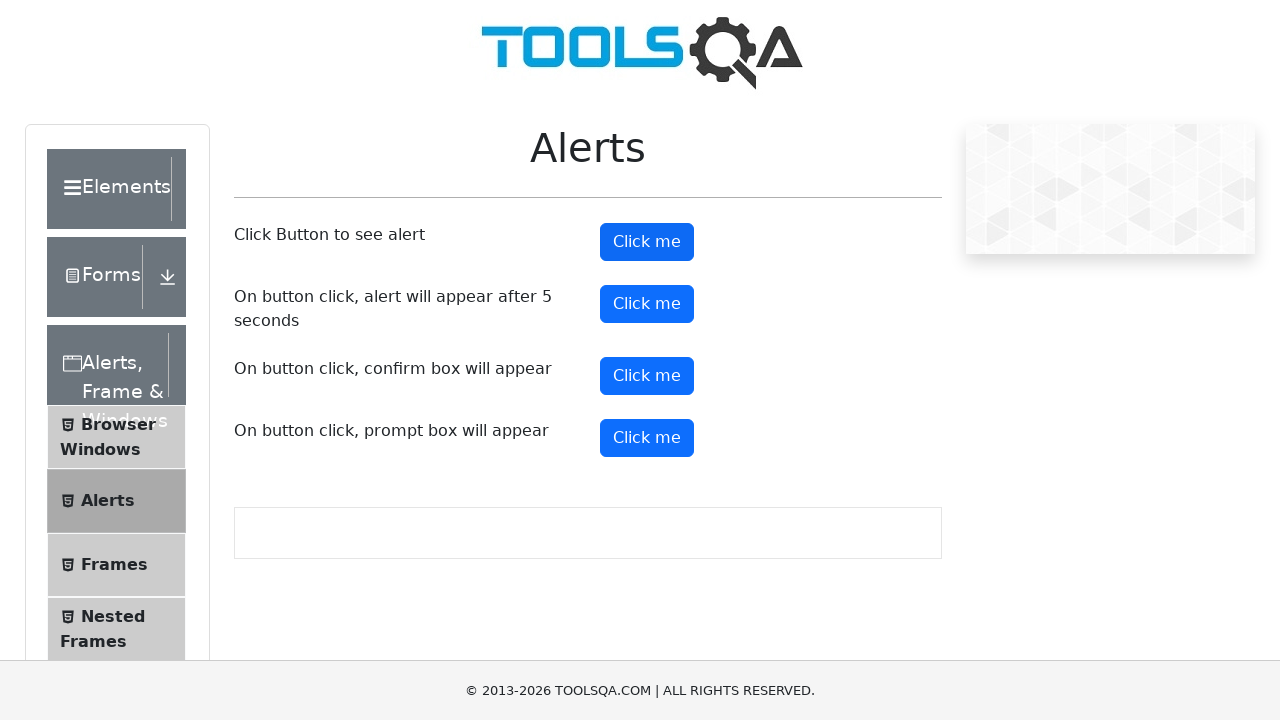

Set up dialog handler to accept alerts
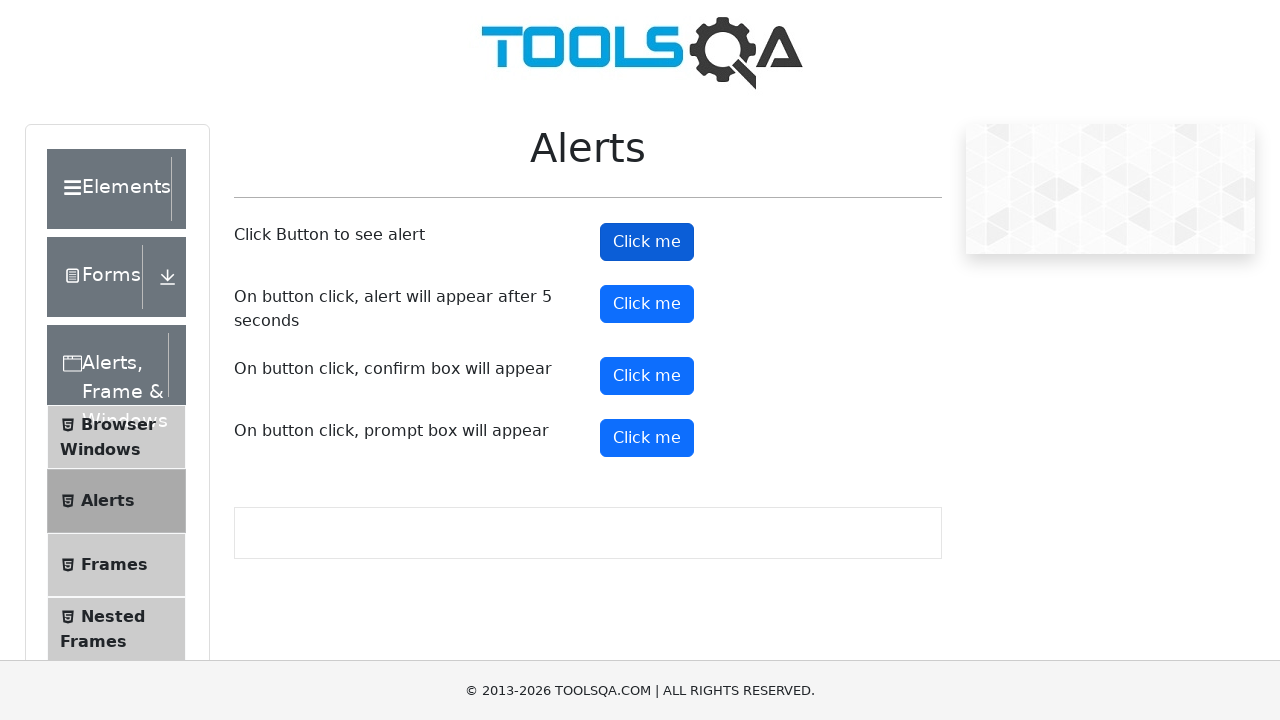

Clicked button to trigger timer-based alert at (647, 304) on #timerAlertButton
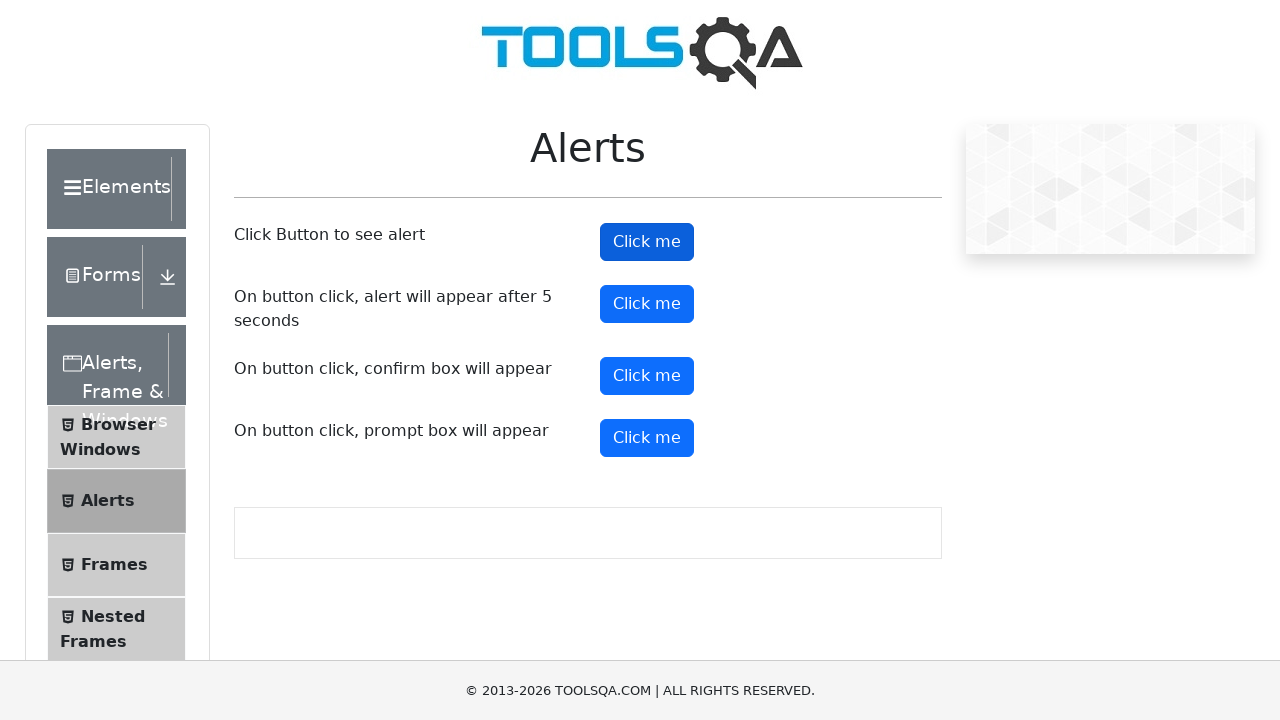

Waited 5.5 seconds for timer-based alert to appear and be handled
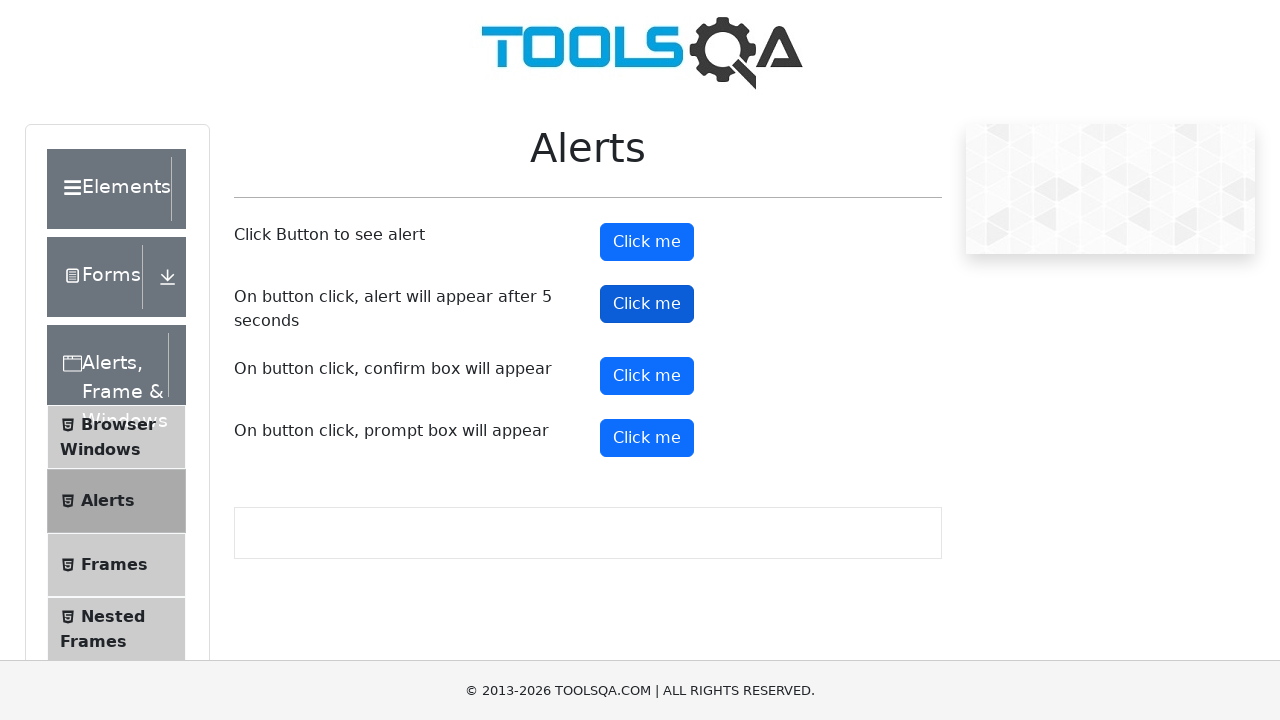

Clicked button to trigger confirmation dialog at (647, 376) on #confirmButton
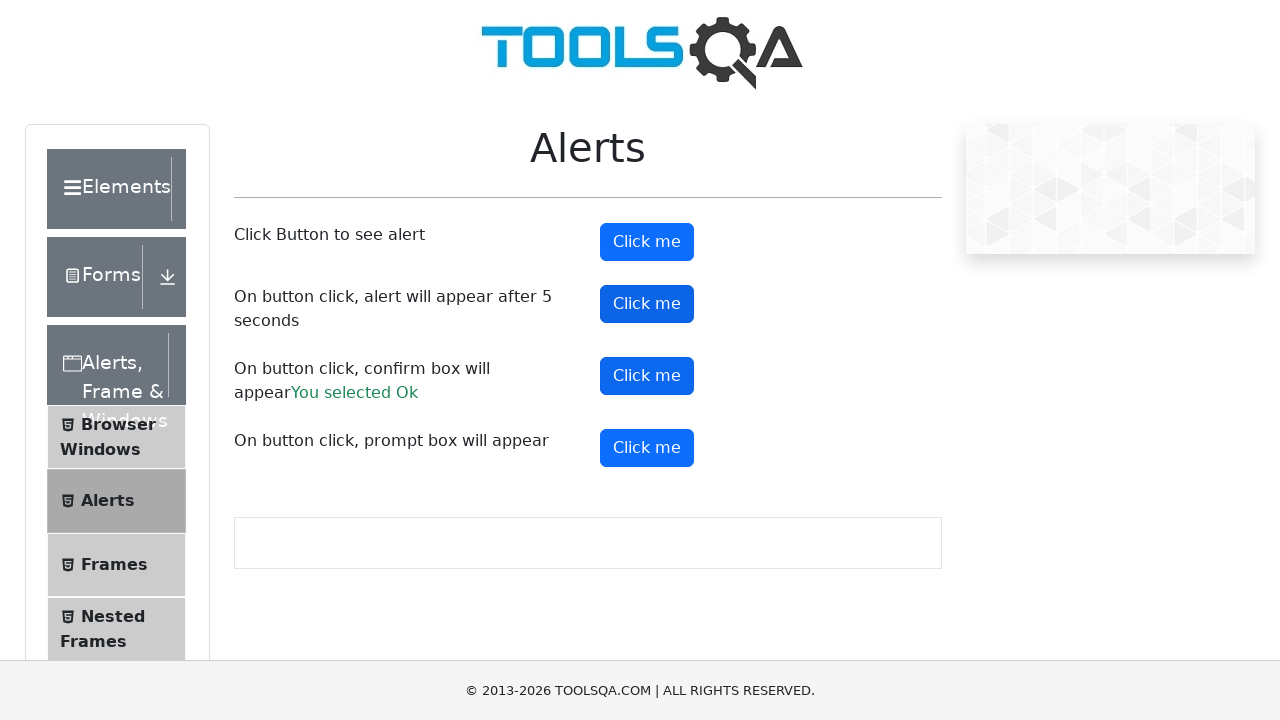

Confirmation result text appeared after accepting dialog
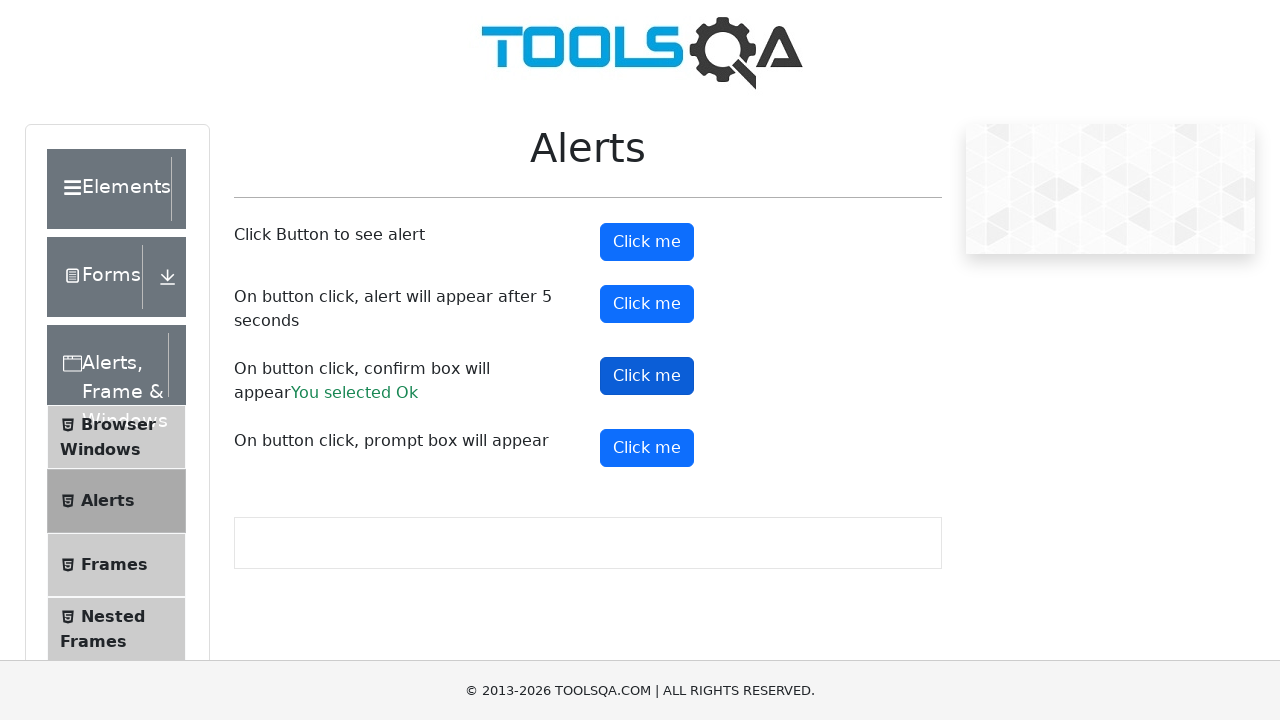

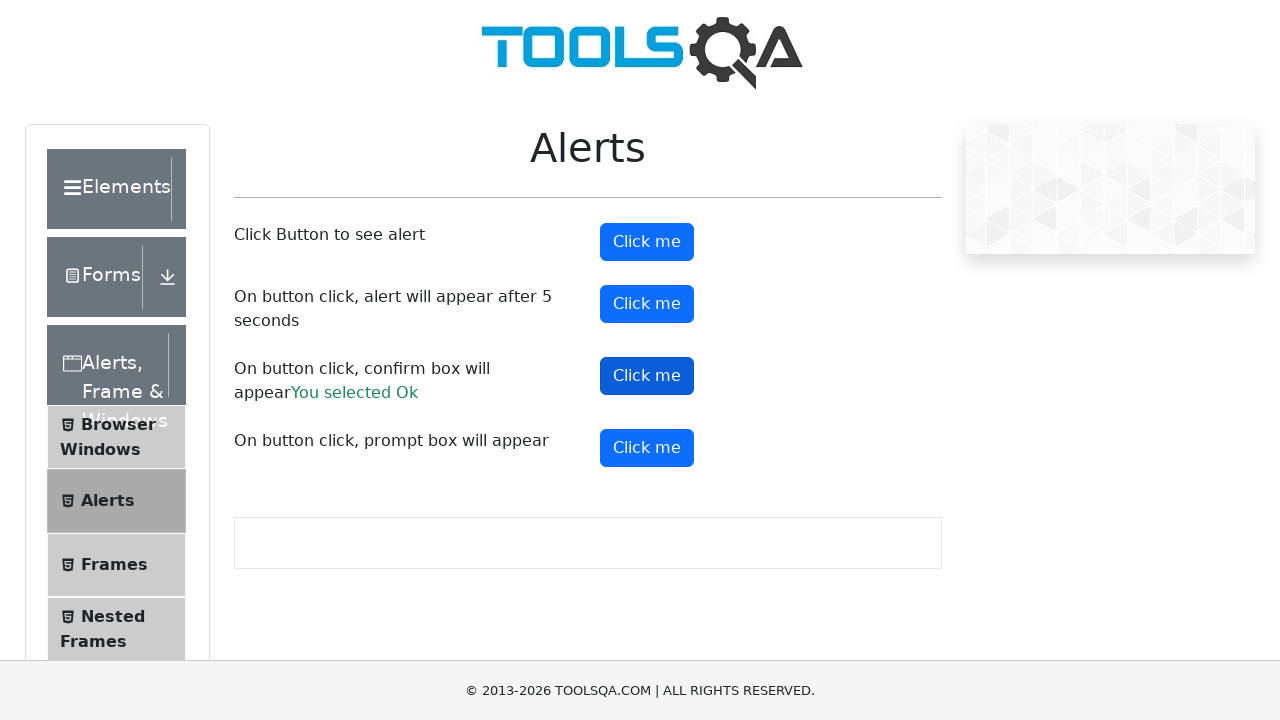